Clicks on the Monitors category and verifies that monitor products are displayed correctly.

Starting URL: https://www.demoblaze.com

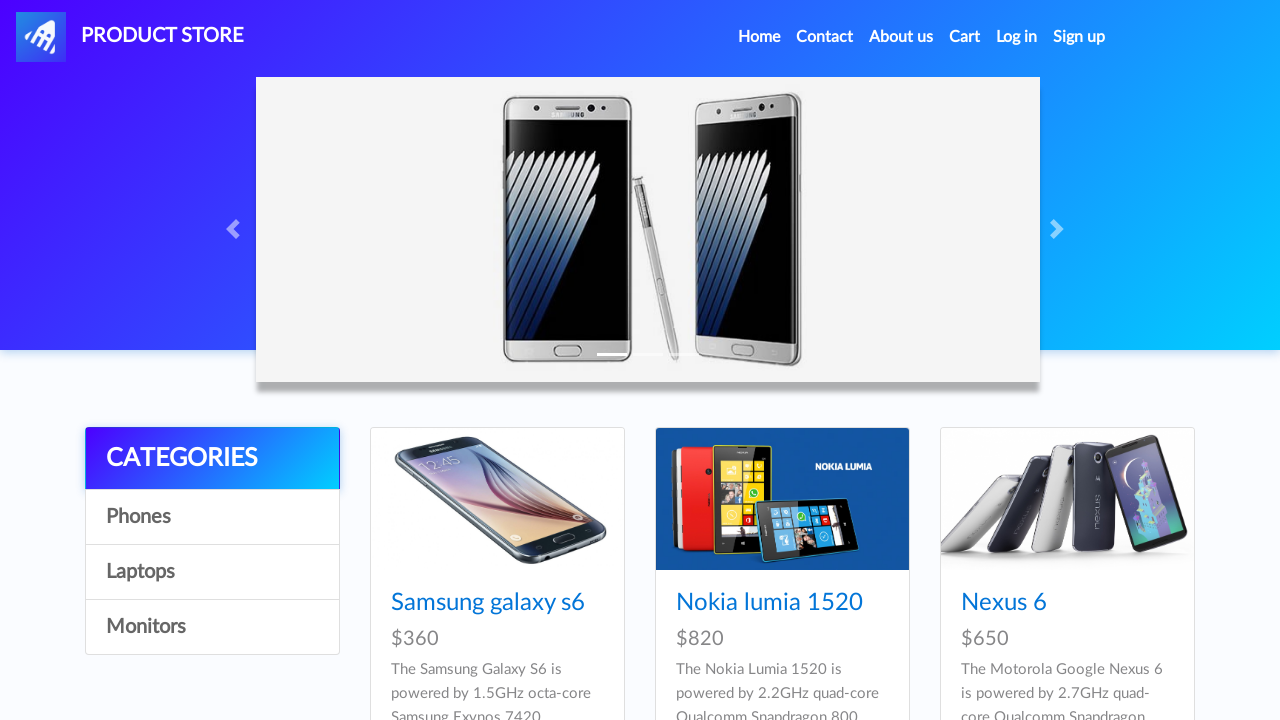

Clicked on Monitors category at (212, 627) on a:has-text('Monitors')
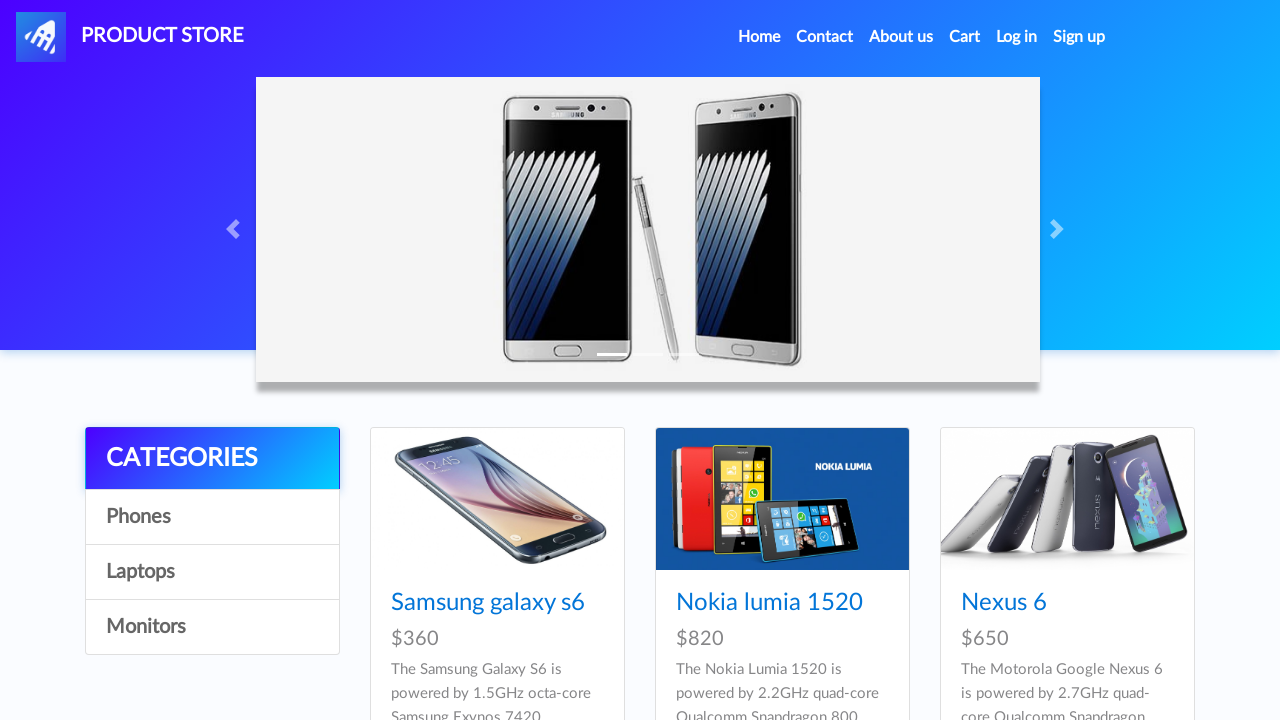

Product cards loaded - card titles are visible
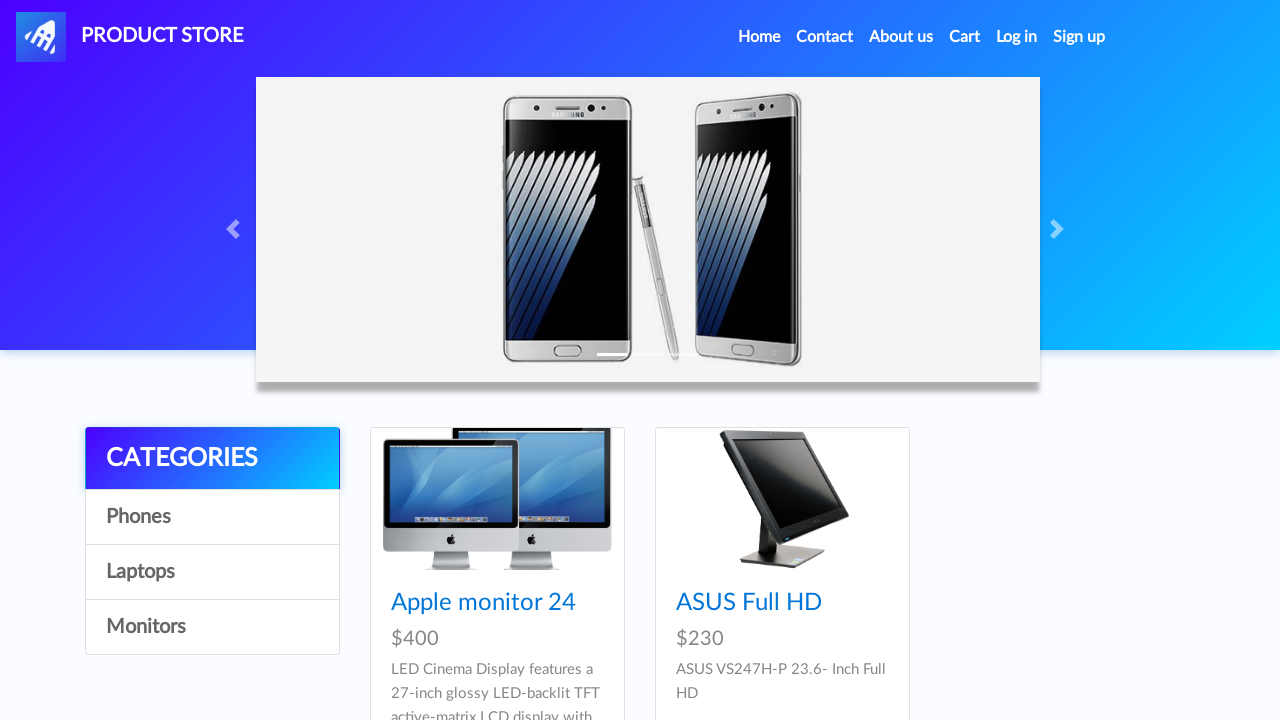

Retrieved all product titles from cards
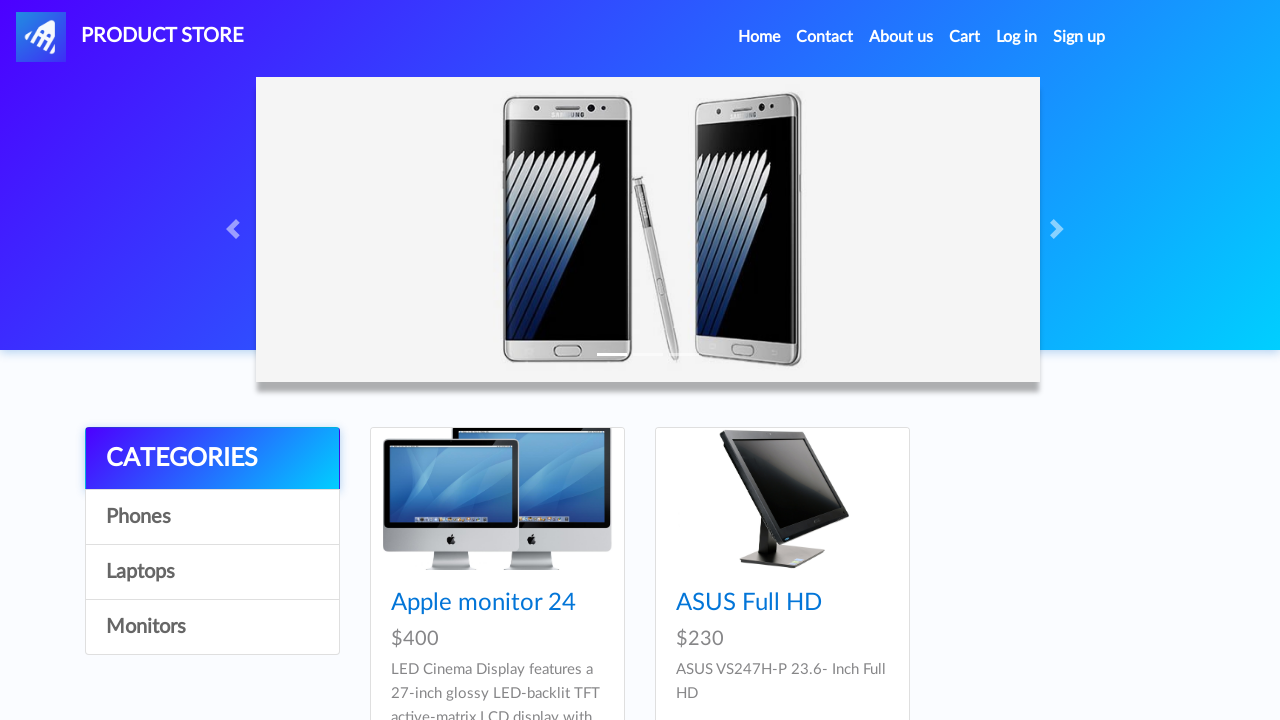

Verified monitor product 'Apple monitor 24' is displayed
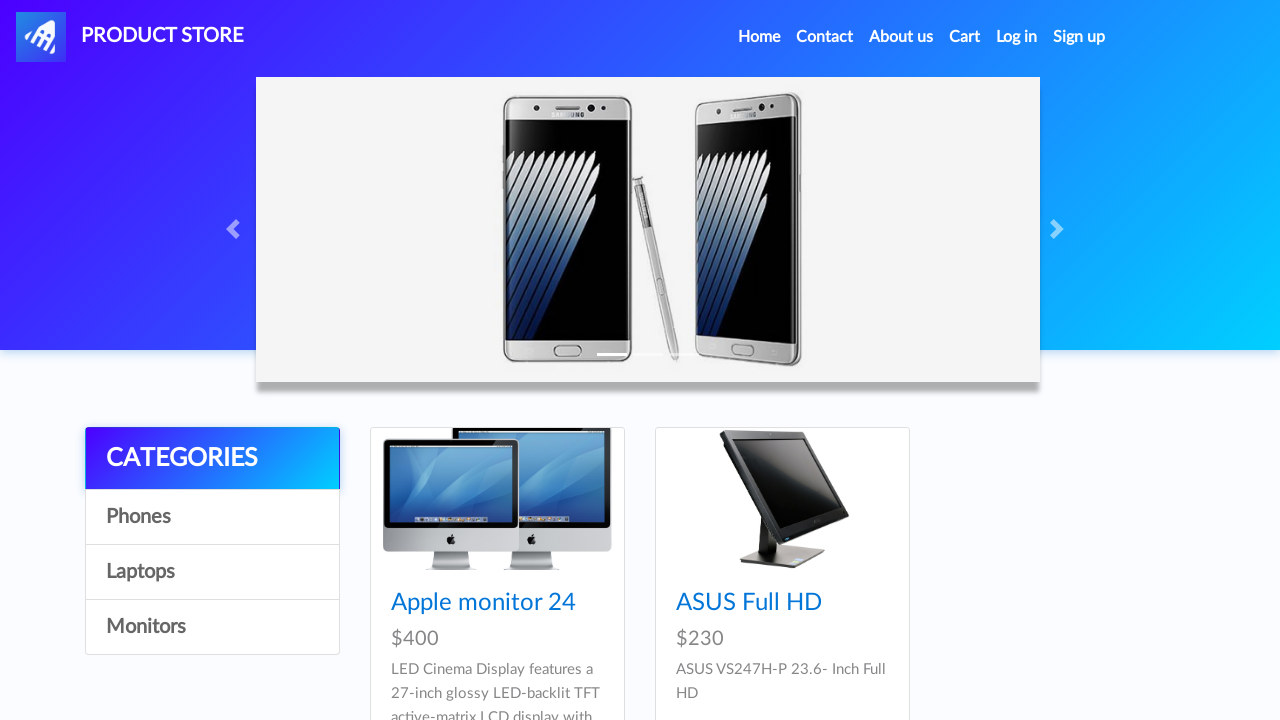

Verified monitor product 'ASUS Full HD' is displayed
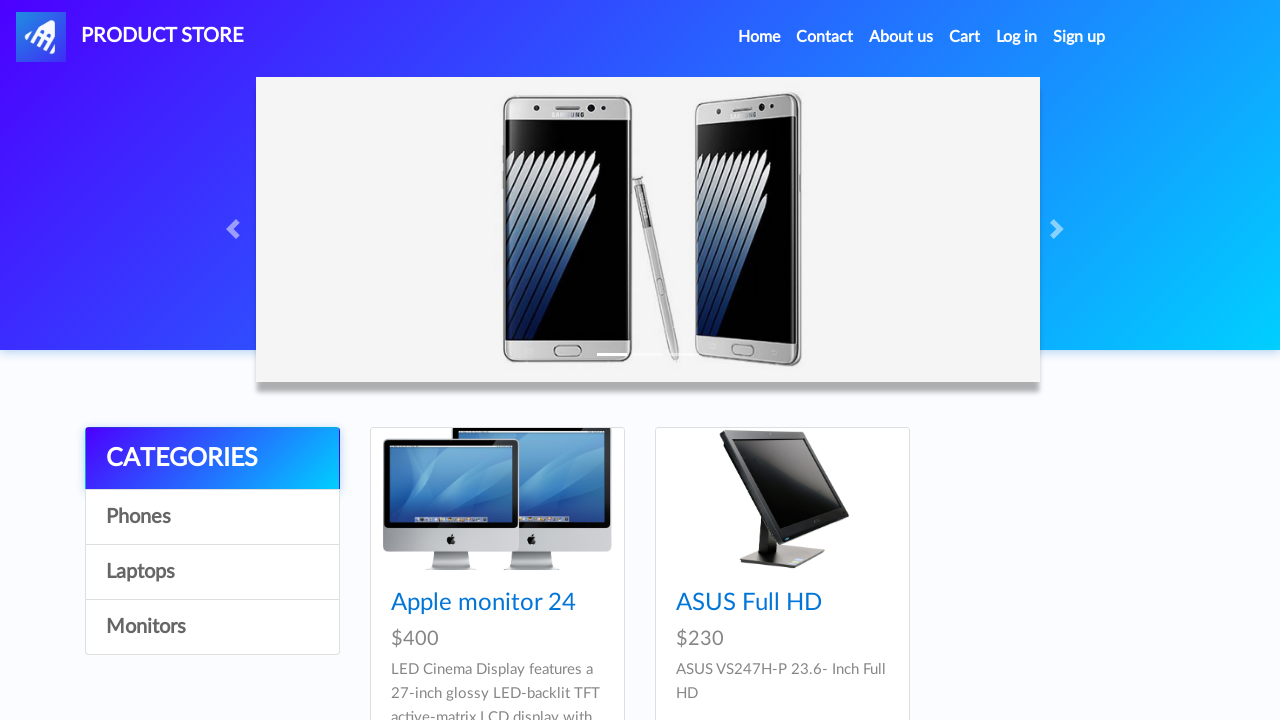

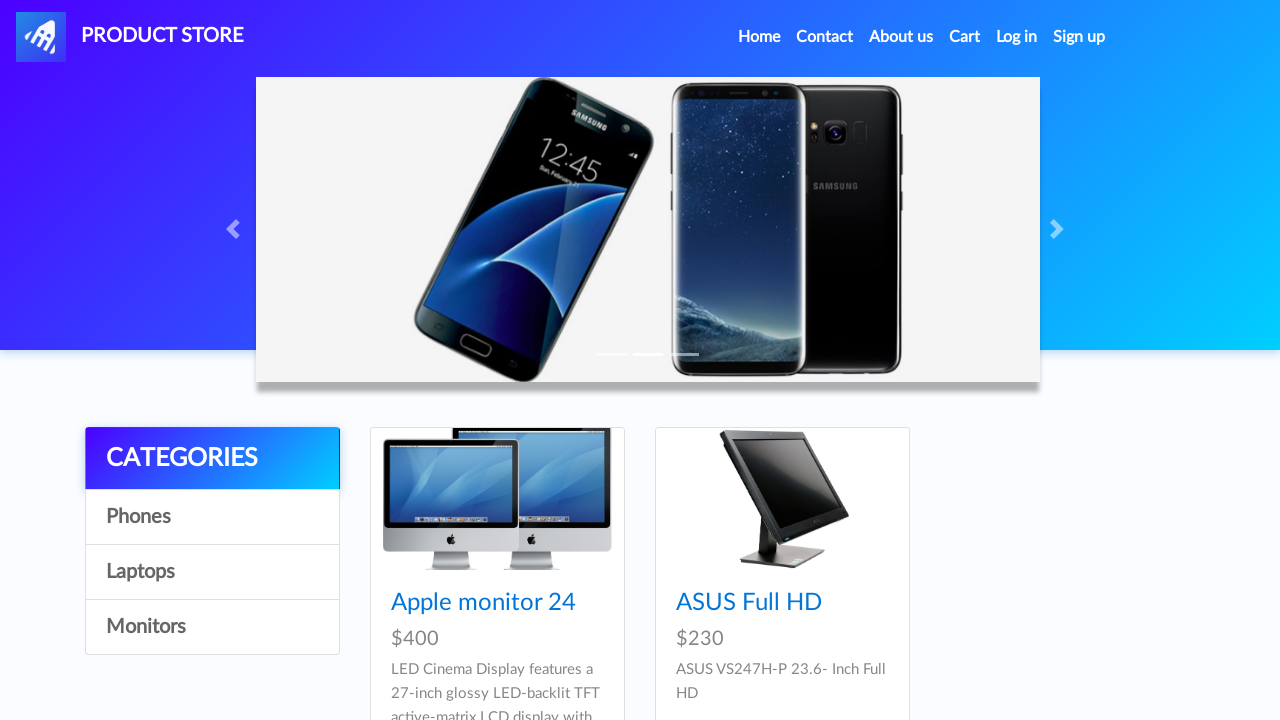